Tests the search functionality on a Thai university course website by entering a search query for AI engineering programs, submitting the search, and verifying that program results are displayed.

Starting URL: https://course.mytcas.com

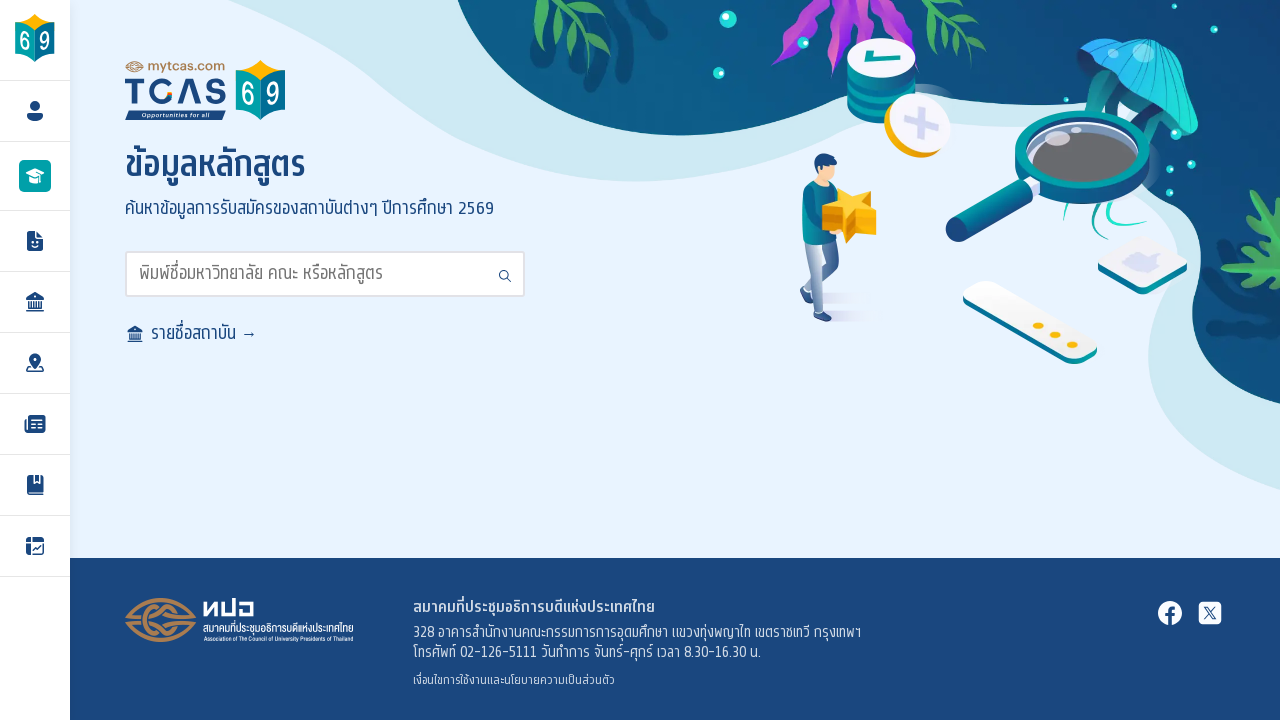

Search input field became available
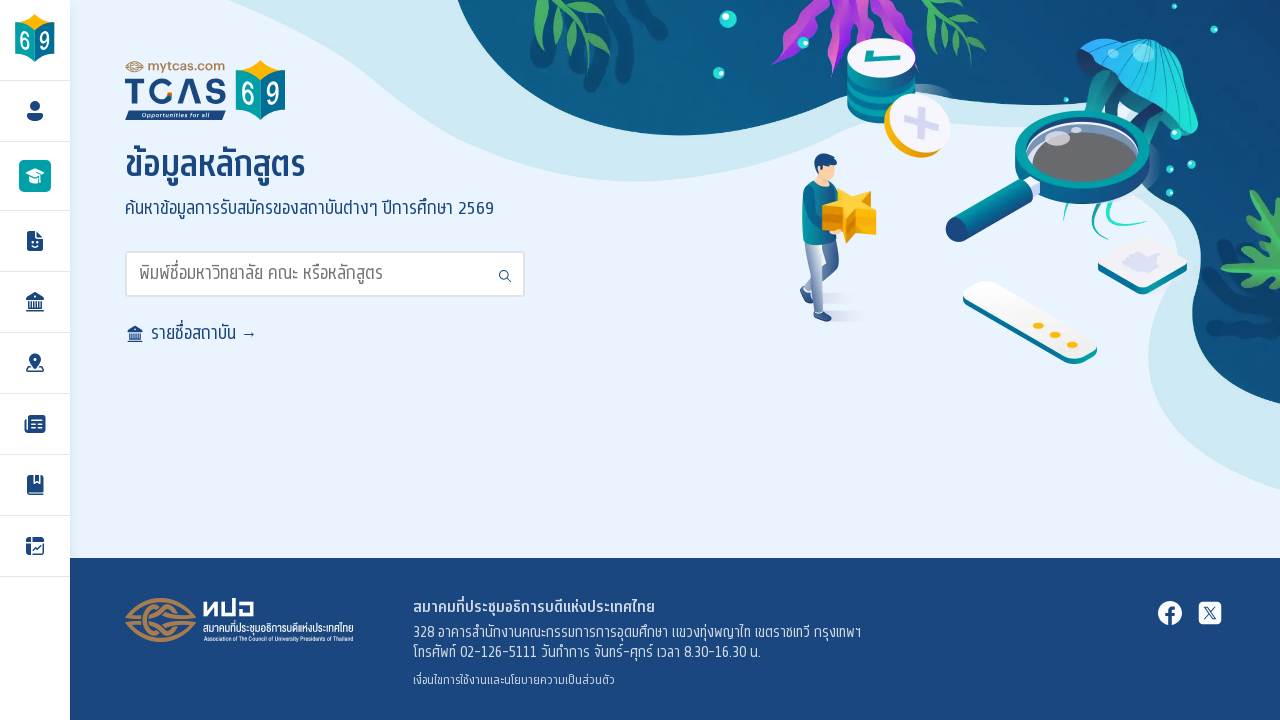

Cleared search input field on input#search
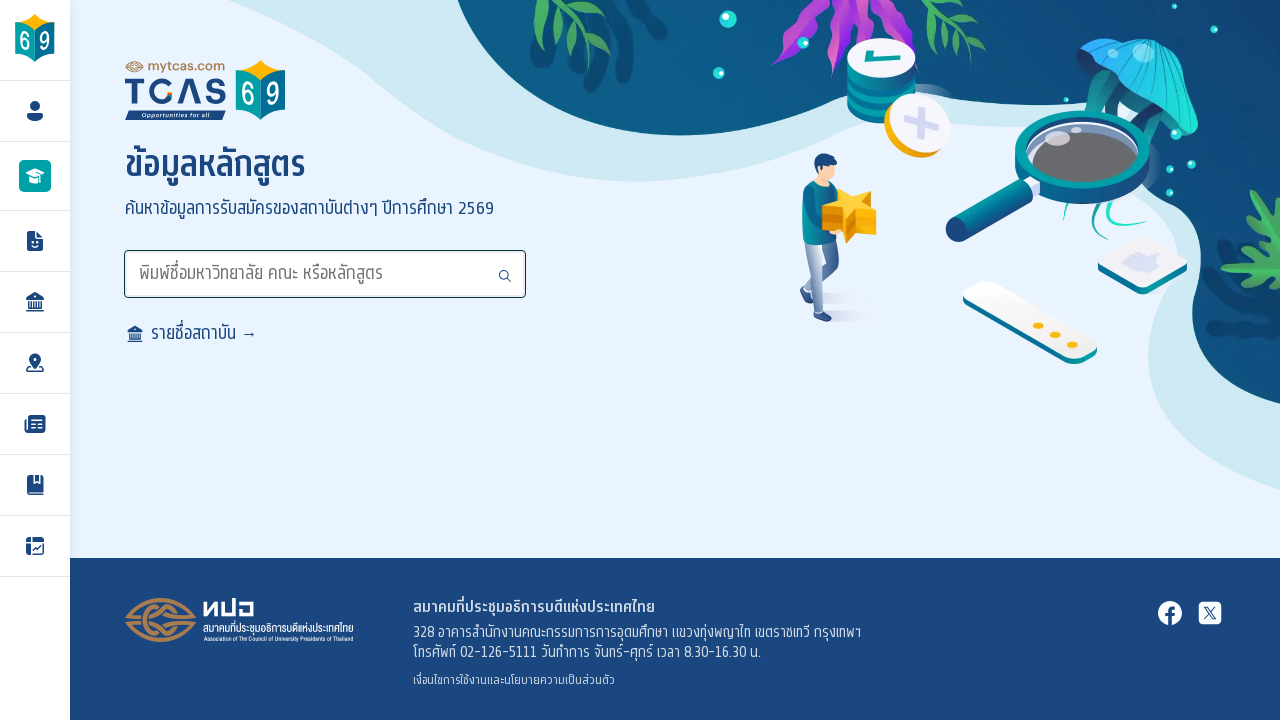

Typed 'วิศวกรรมปัญญาประดิษฐ์' (AI engineering) in search field on input#search
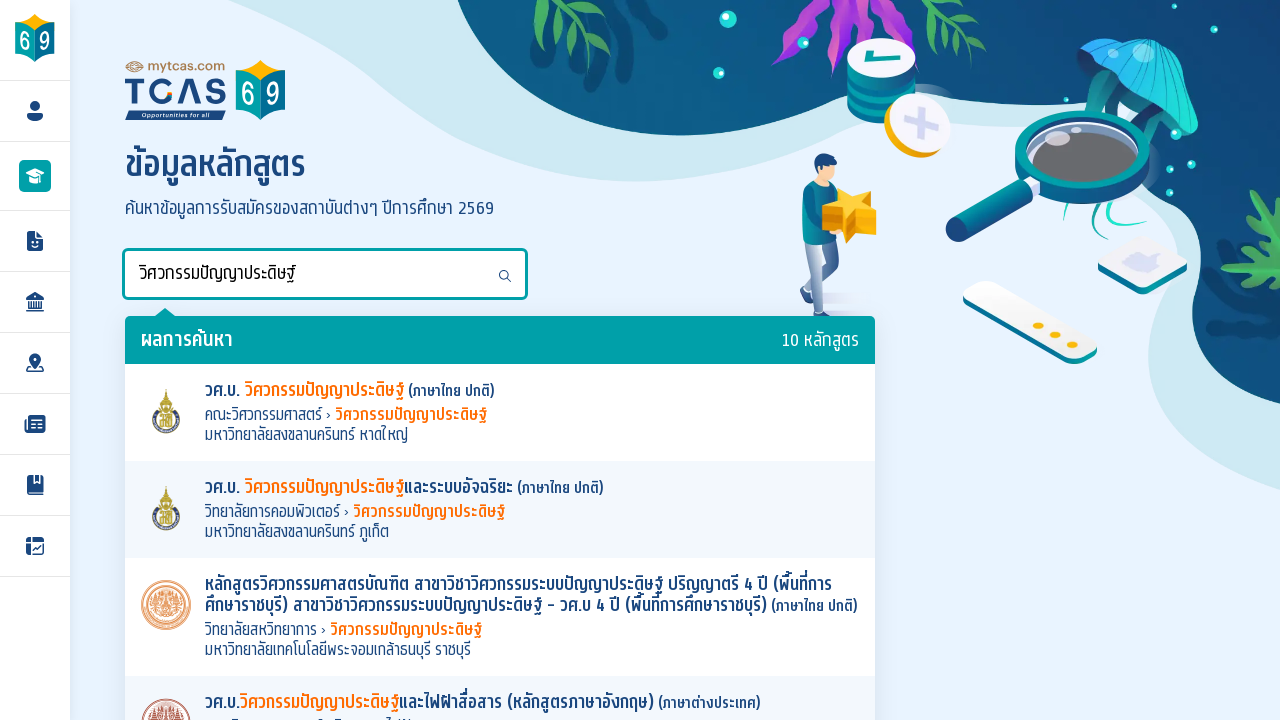

Pressed Enter to submit search query
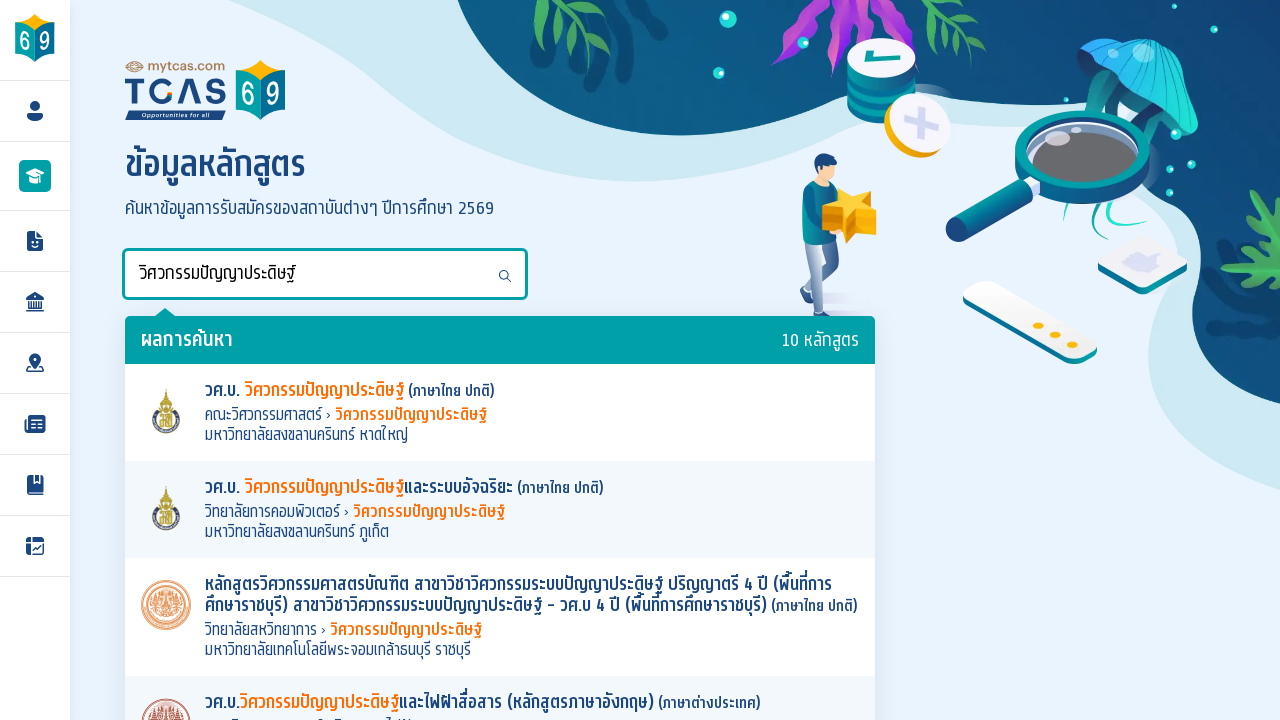

Search results loaded with program links
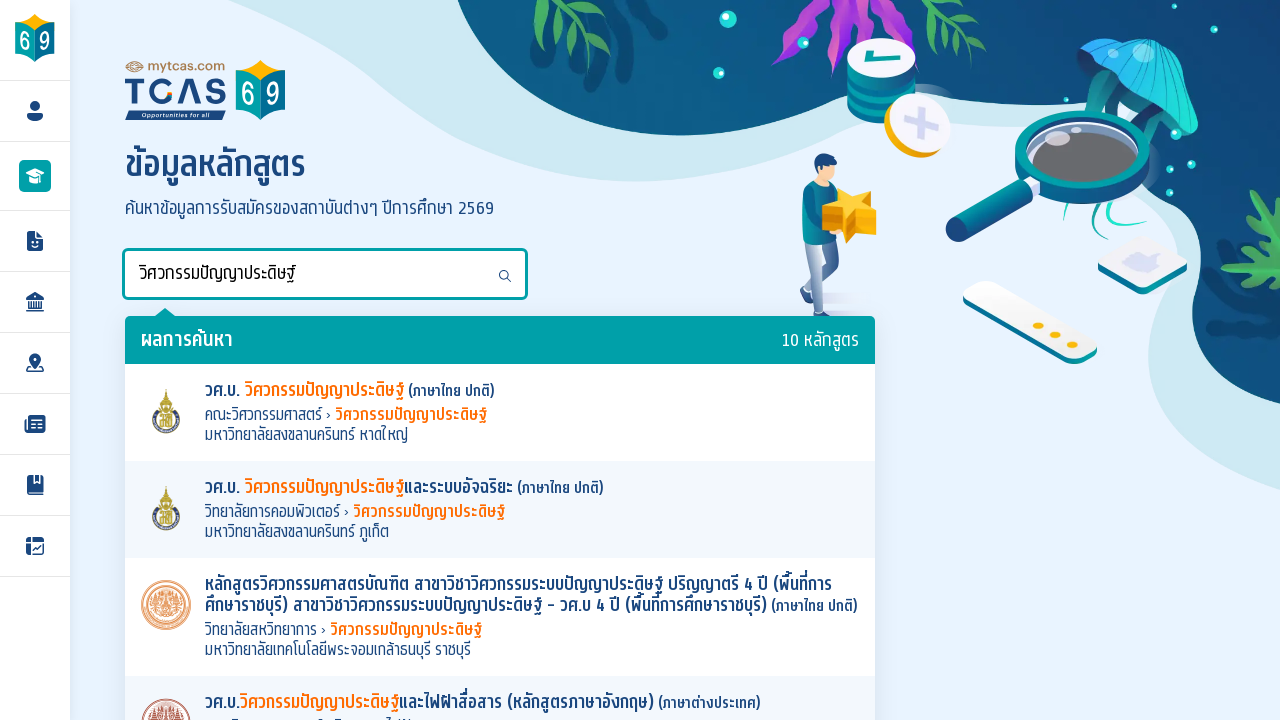

Clicked on first program result at (500, 412) on .t-programs li a >> nth=0
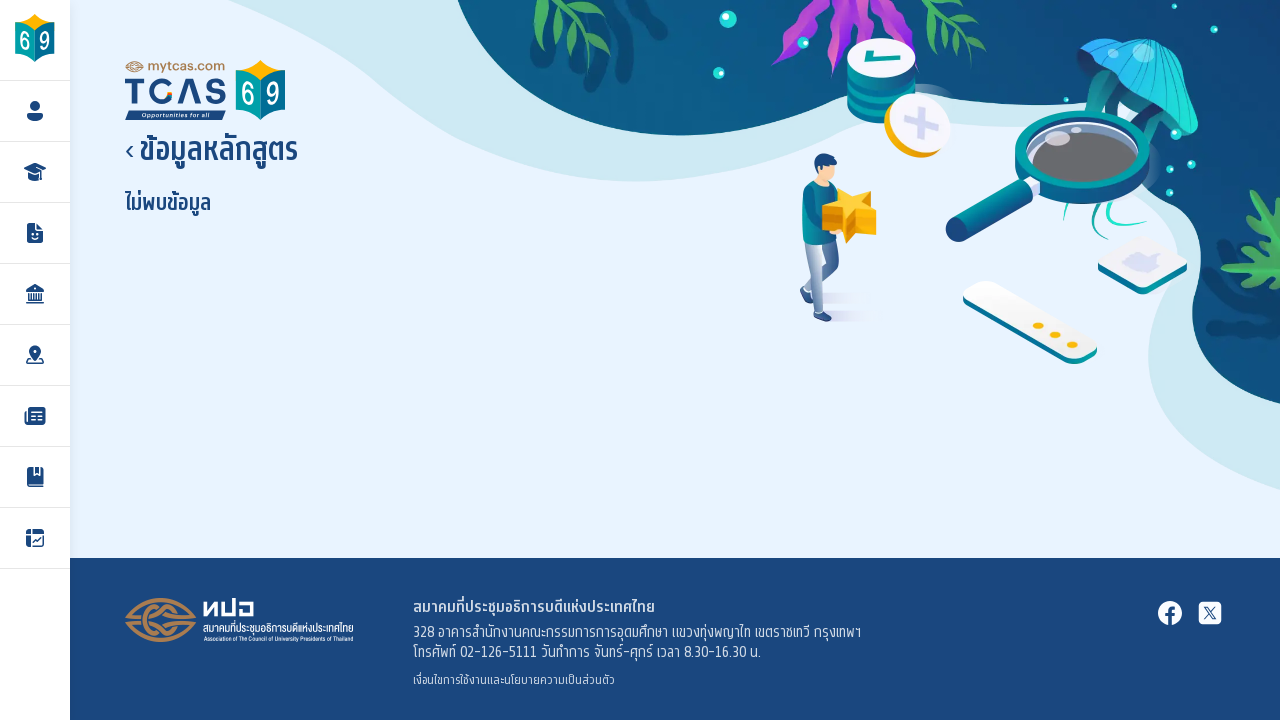

Program details page loaded with description term fields
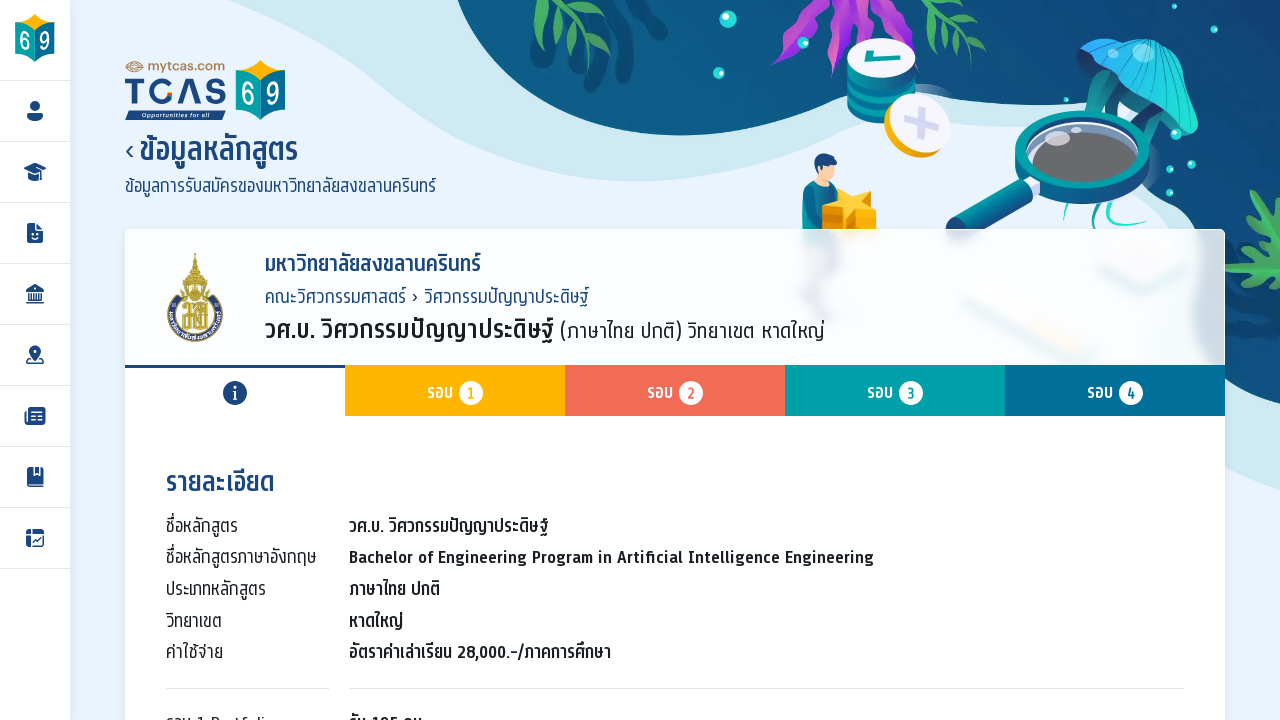

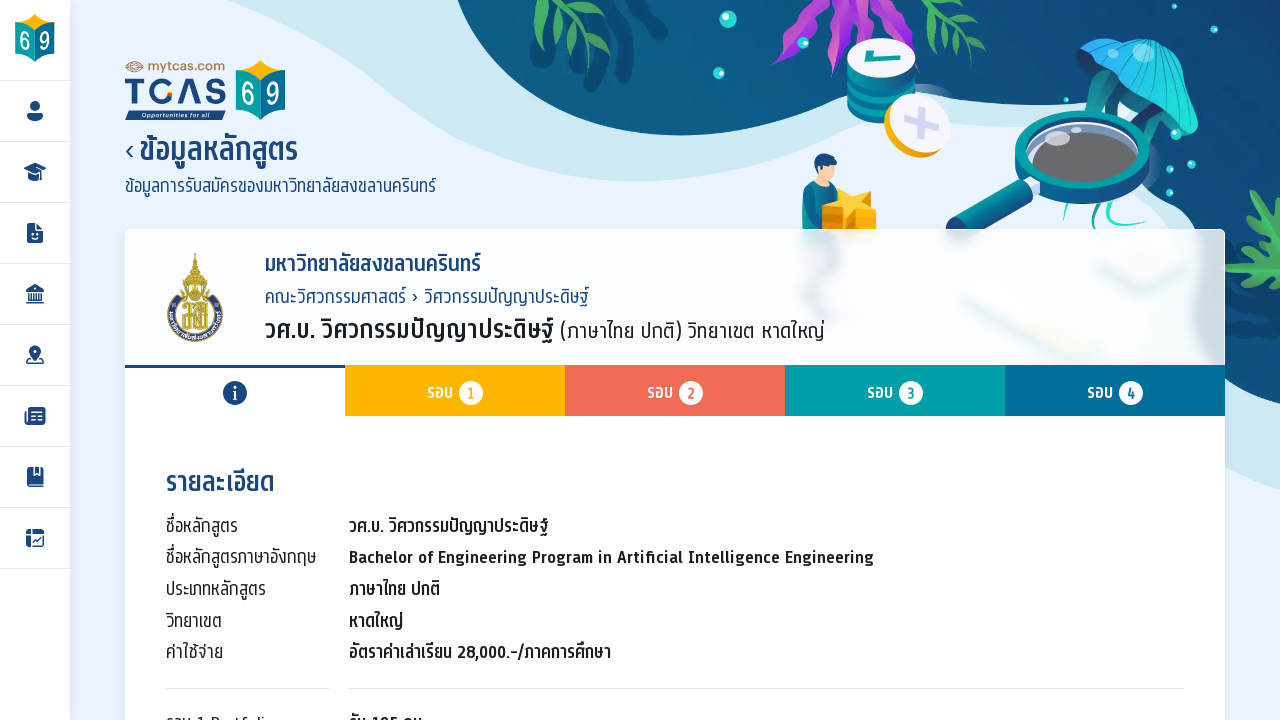